Tests a math challenge form by reading a value from an element's attribute, calculating a mathematical function, and submitting the answer along with selecting checkbox and radio button options.

Starting URL: http://suninjuly.github.io/get_attribute.html

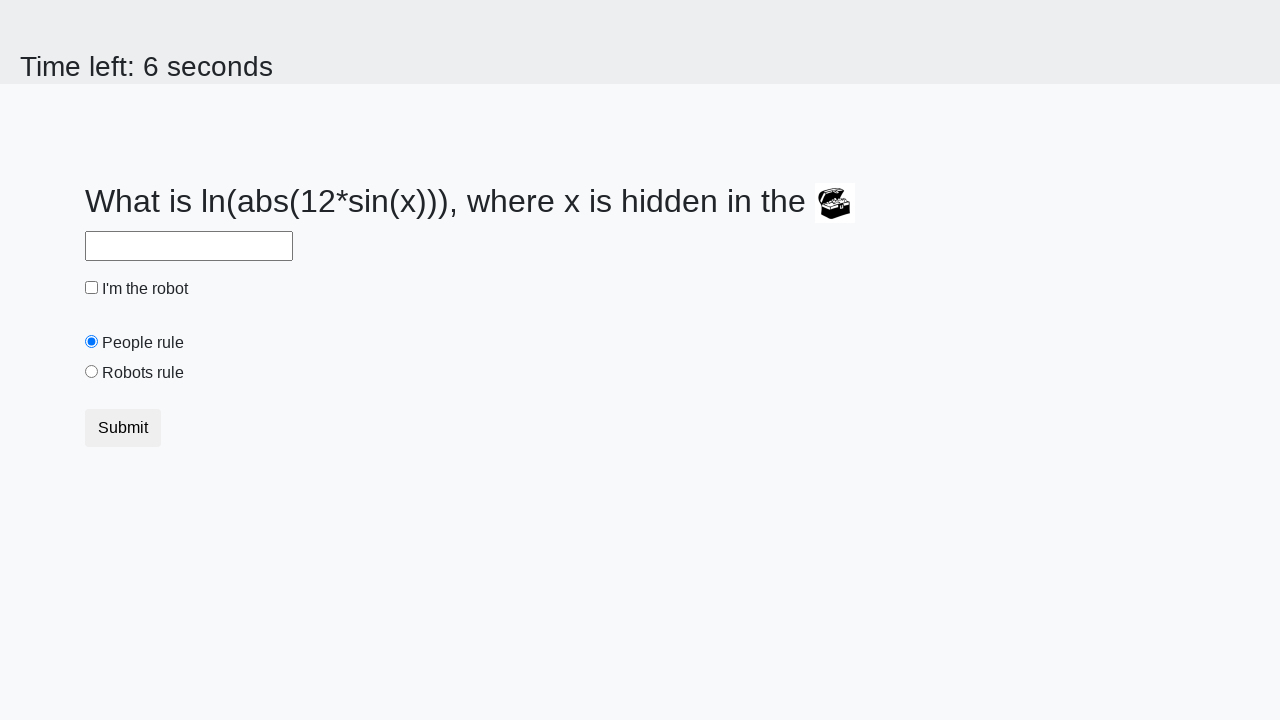

Retrieved 'valuex' attribute from treasure element
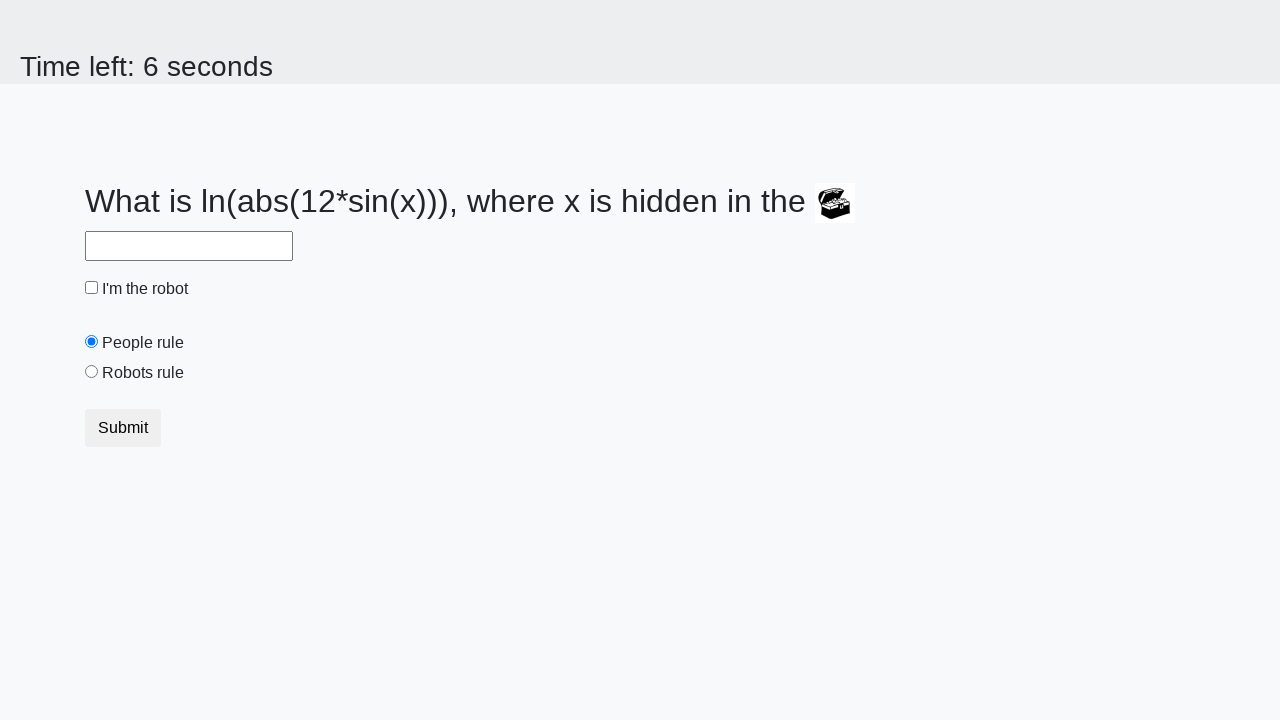

Calculated mathematical function result: 2.4403116446414224
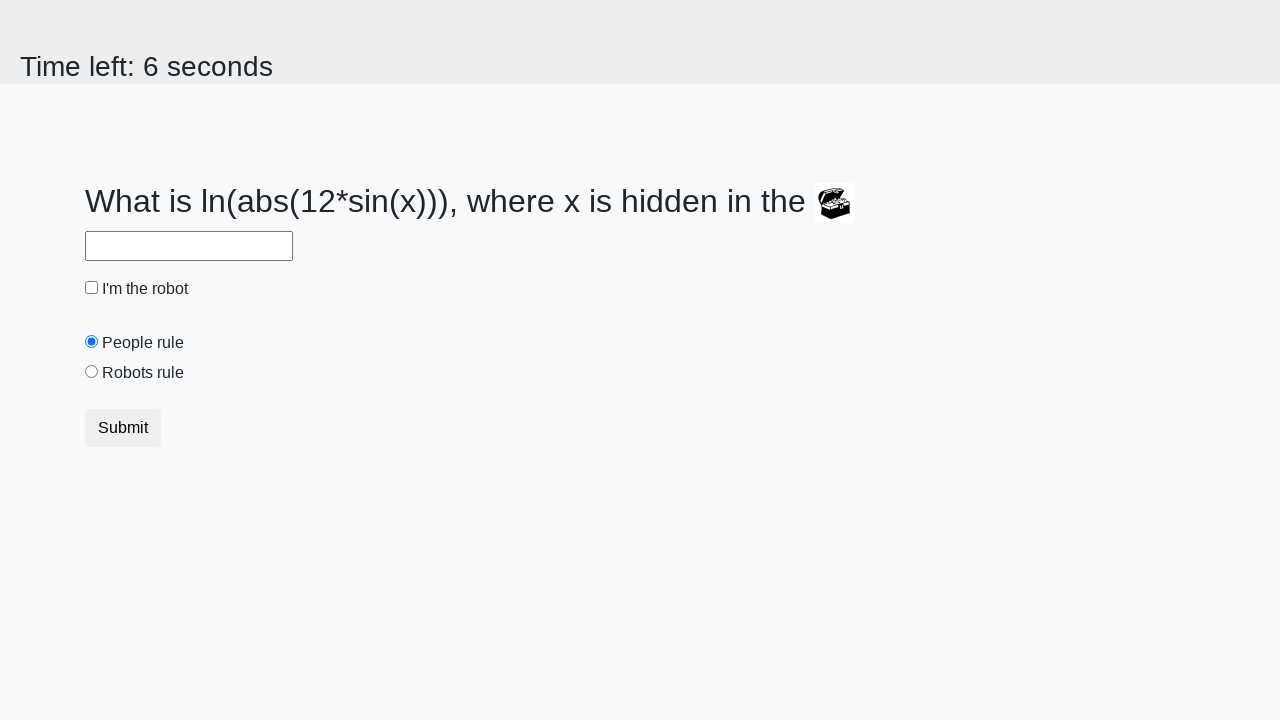

Entered calculated answer into answer field on #answer
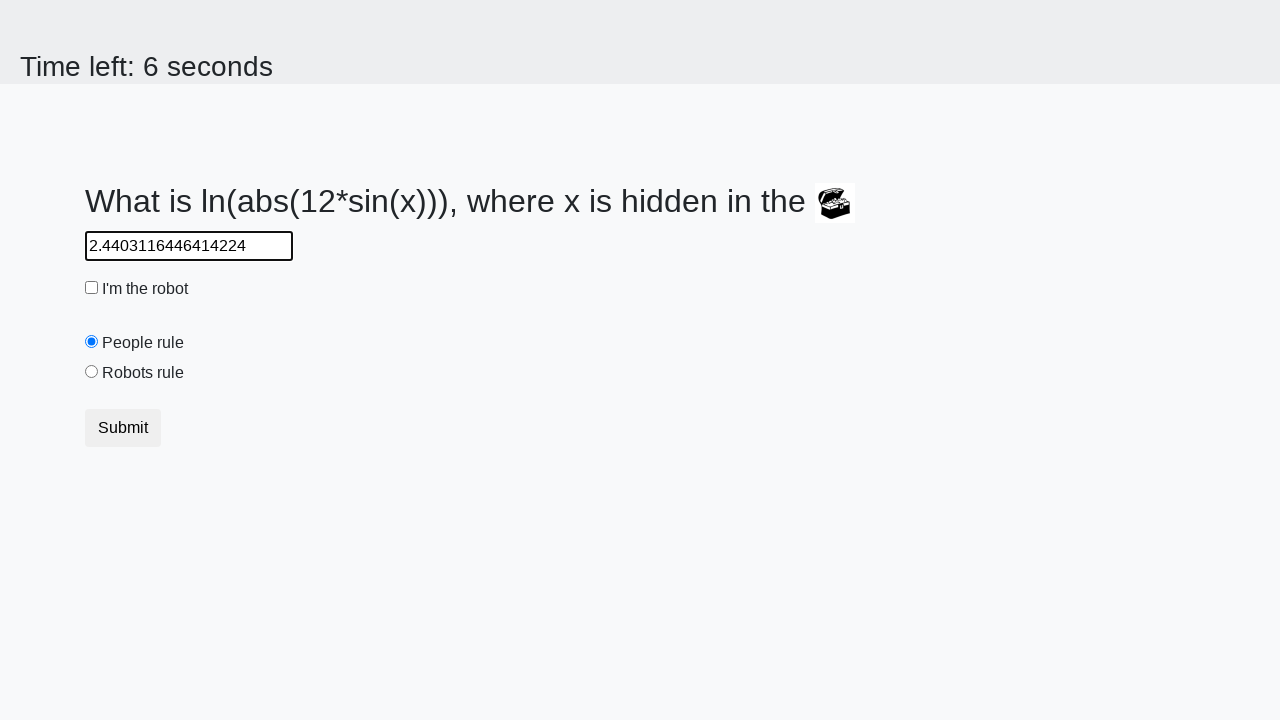

Checked the 'I'm the robot' checkbox at (92, 288) on #robotCheckbox
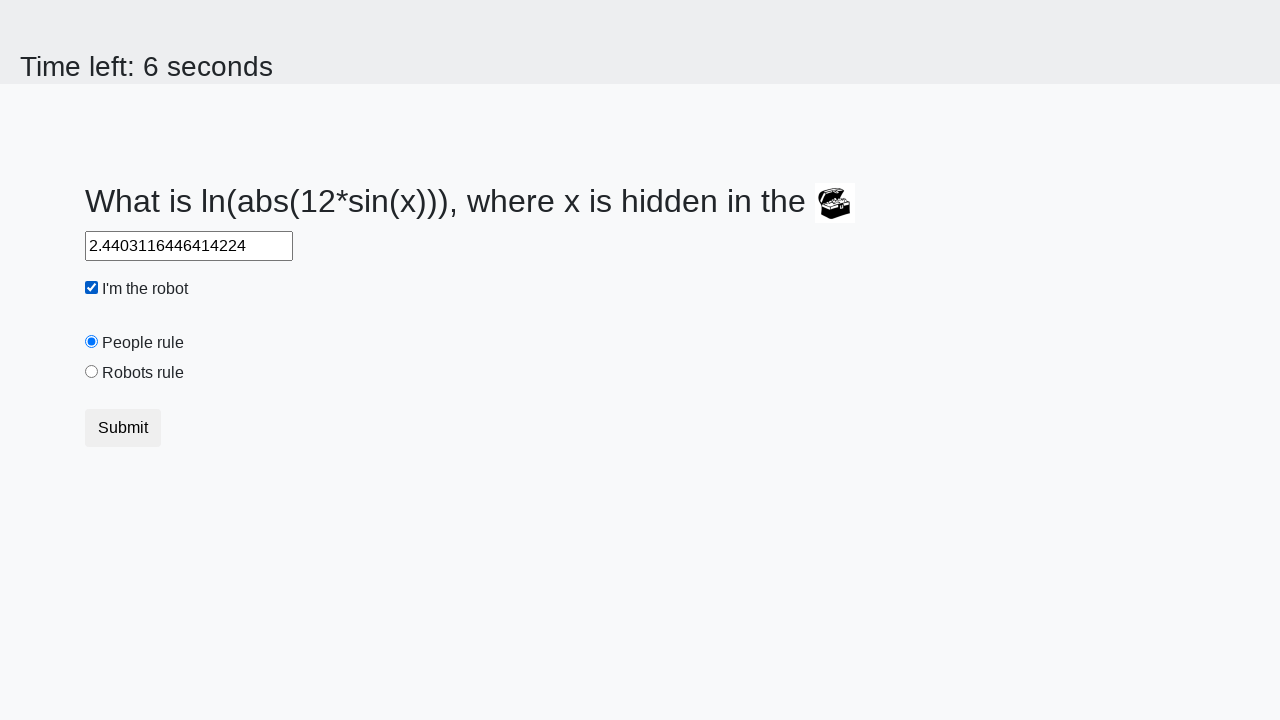

Selected 'Robots rule!' radio button at (92, 372) on #robotsRule
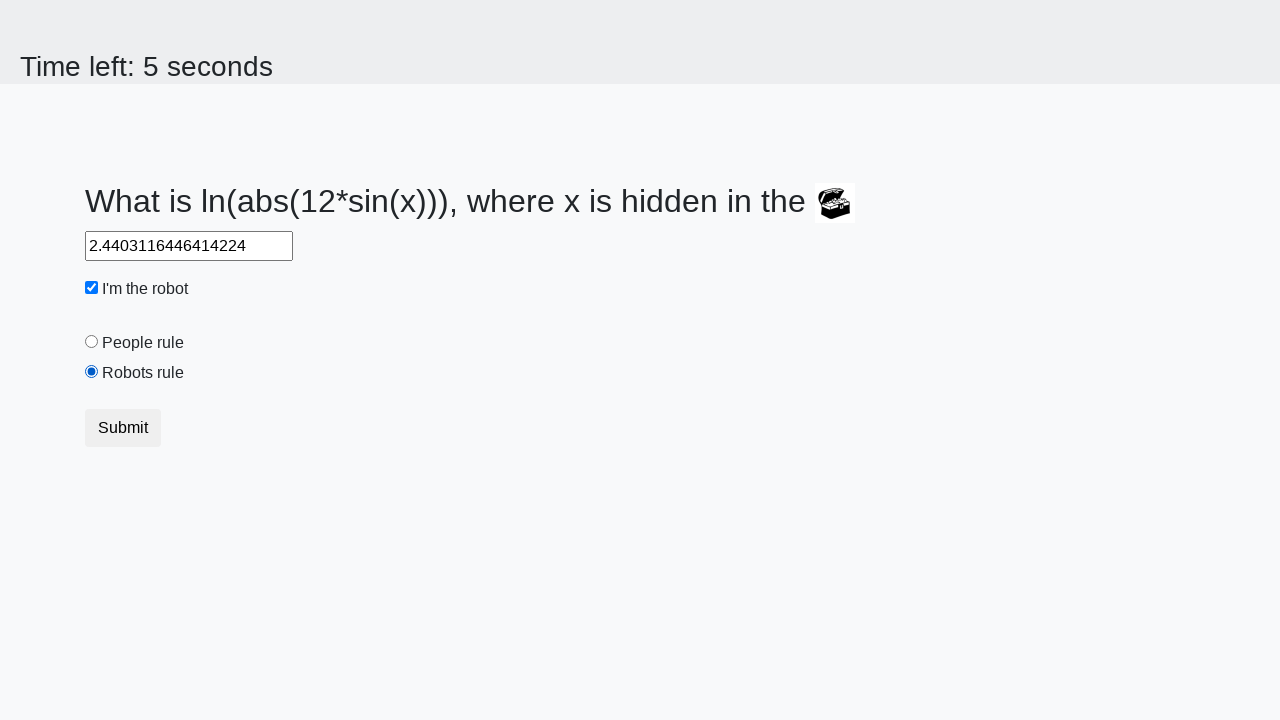

Clicked the Submit button at (123, 428) on button.btn
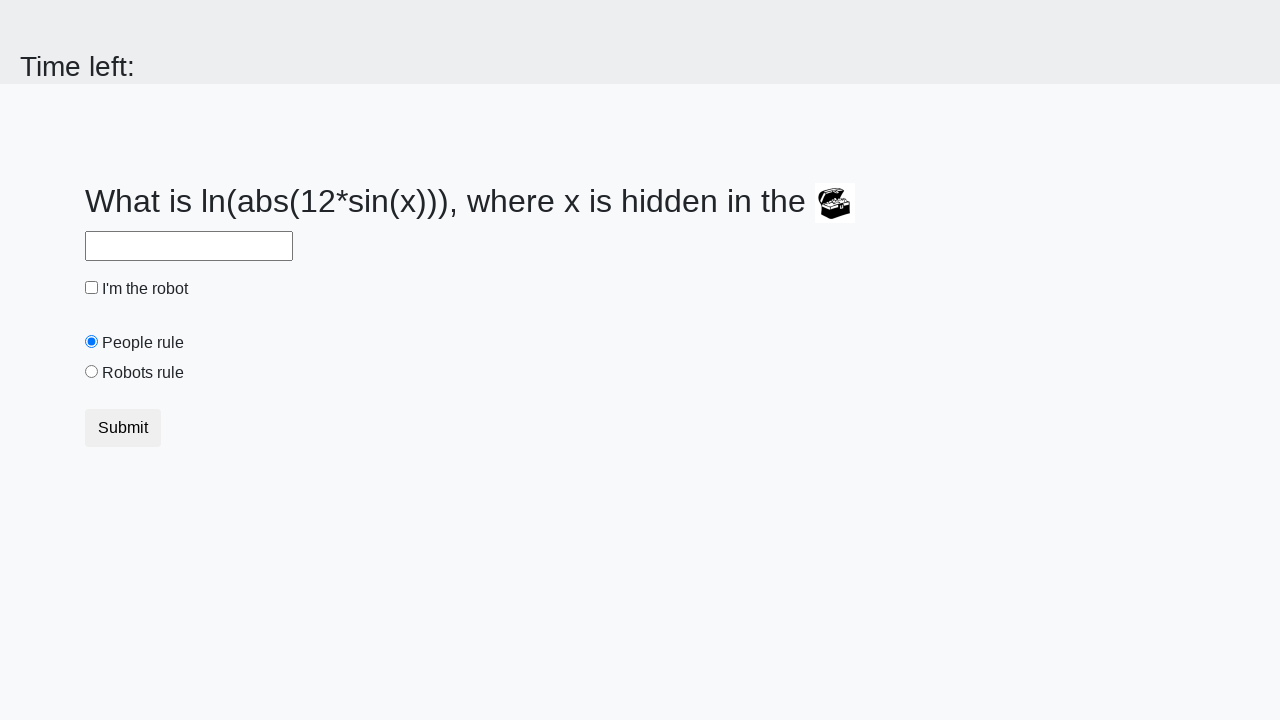

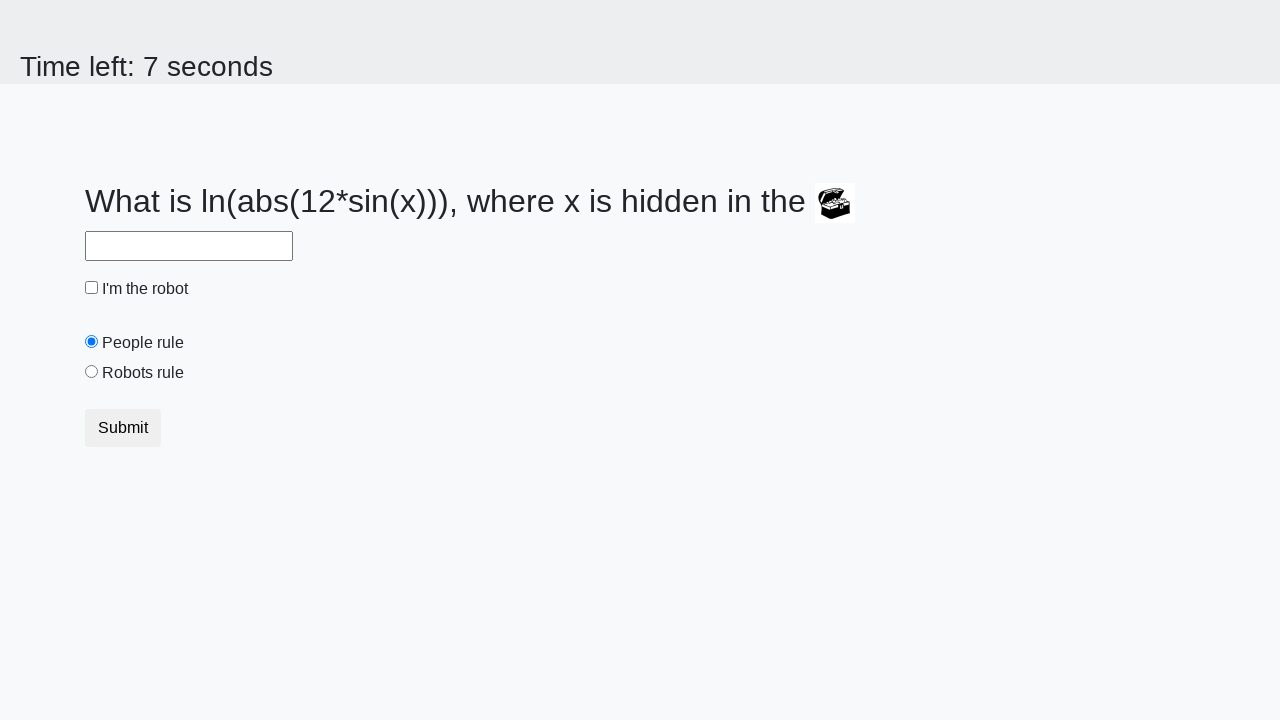